Tests autocomplete/autosuggest functionality by typing a partial country name and selecting "India" from the dropdown suggestions

Starting URL: https://rahulshettyacademy.com/dropdownsPractise/

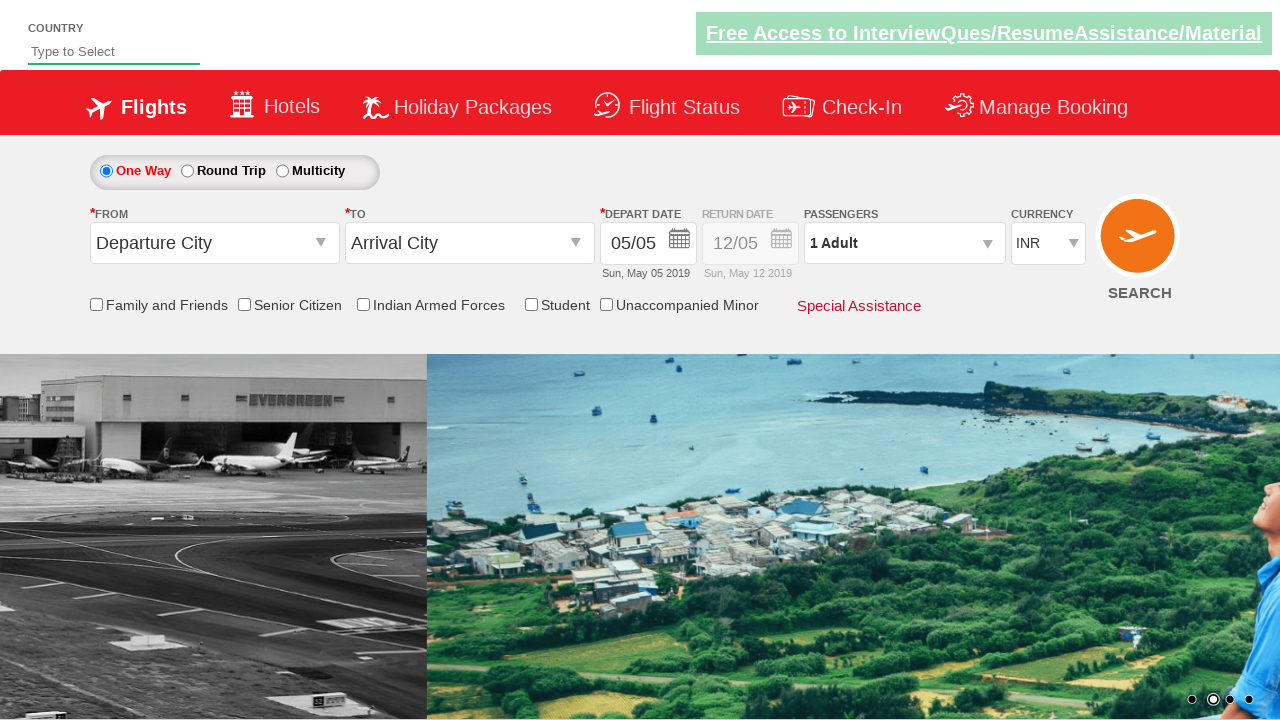

Typed 'ind' in autosuggest field on #autosuggest
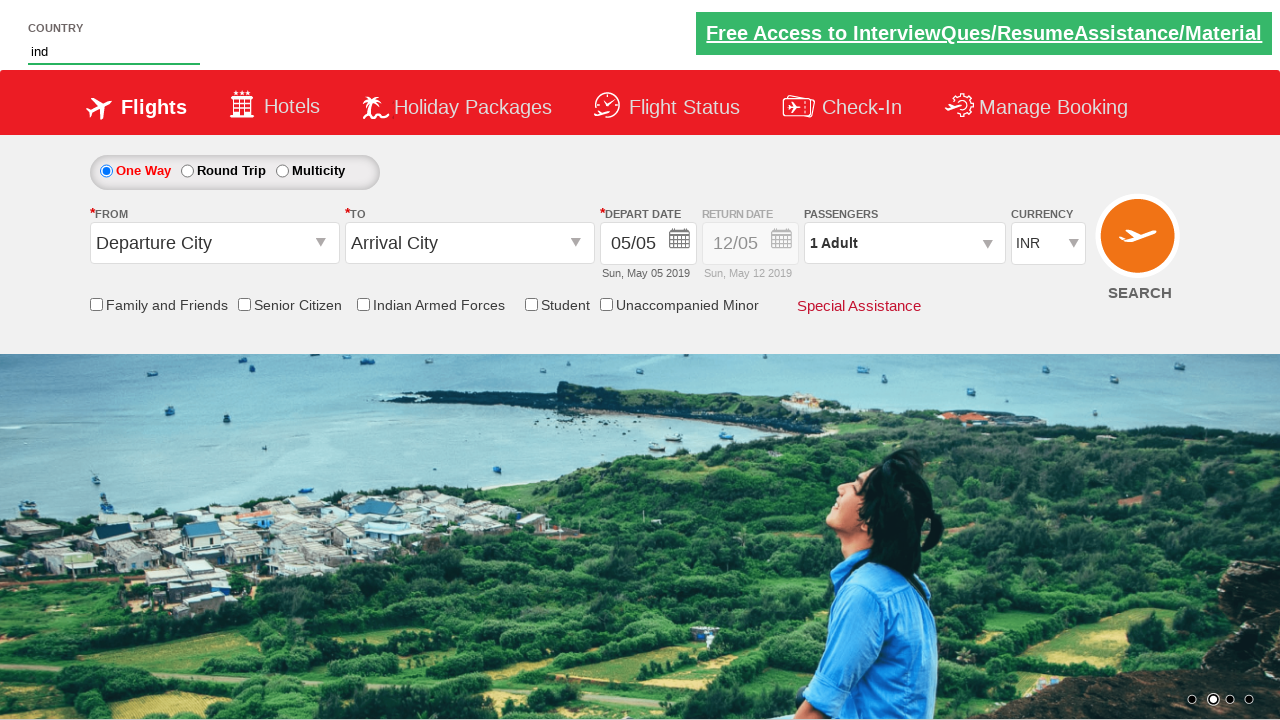

Autocomplete suggestions appeared
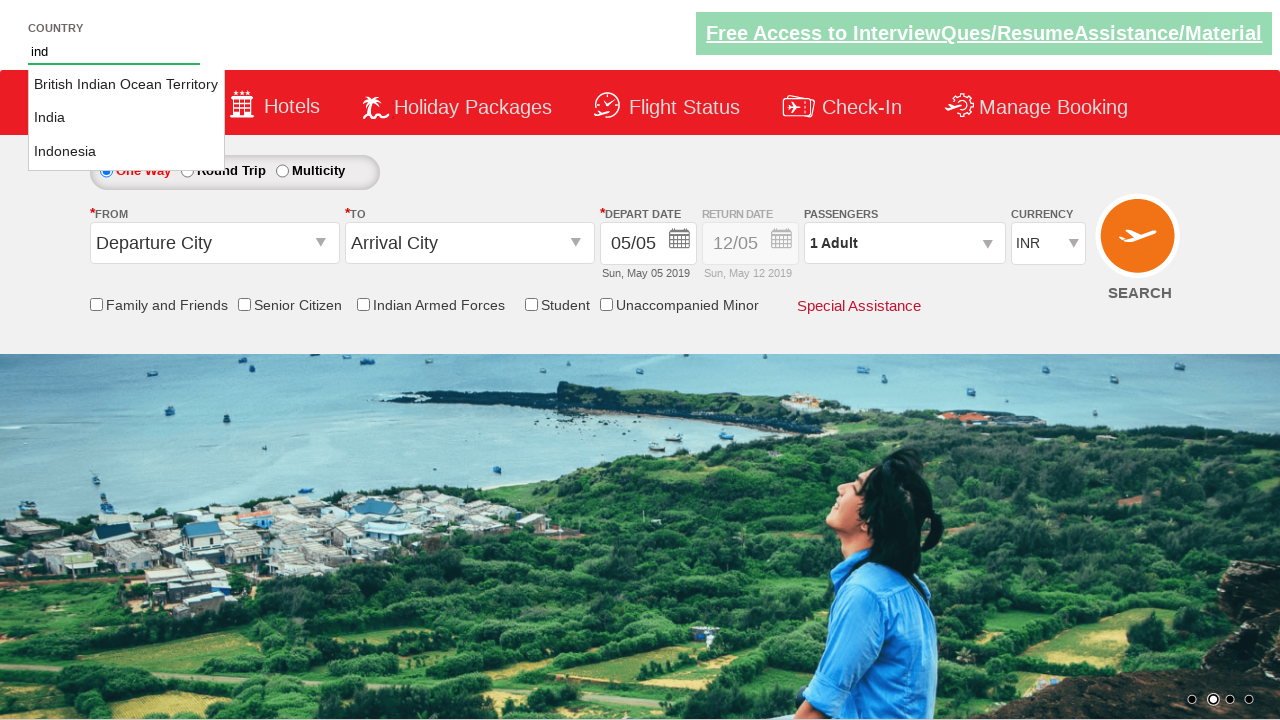

Selected 'India' from dropdown suggestions at (126, 118) on li.ui-menu-item a:text-is('India')
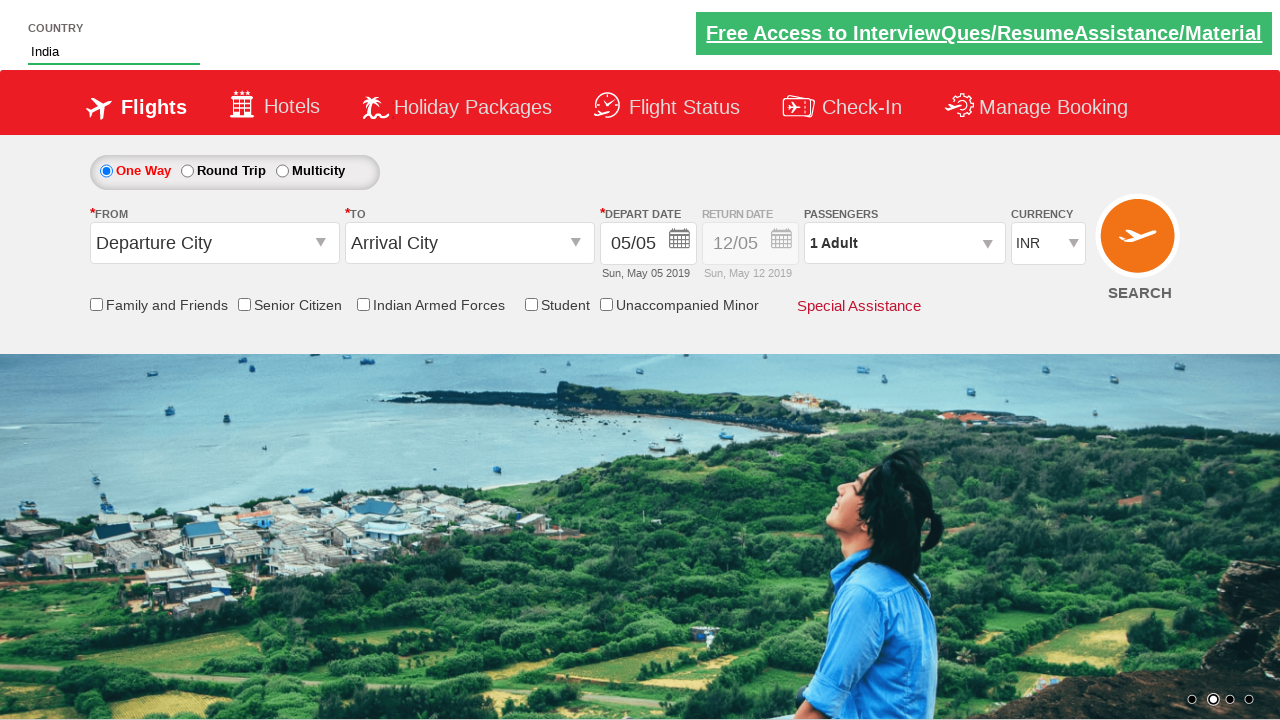

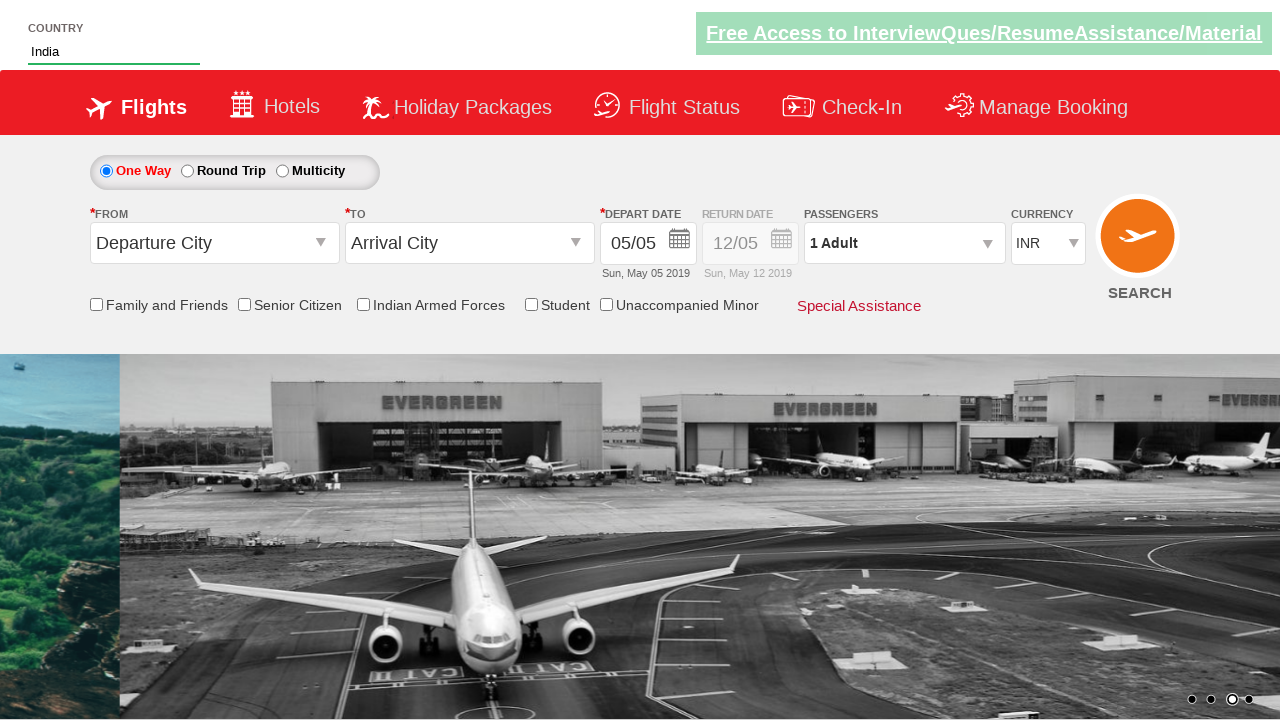